Tests closing a modal popup by clicking the button in the modal footer on a demo website

Starting URL: http://the-internet.herokuapp.com/entry_ad

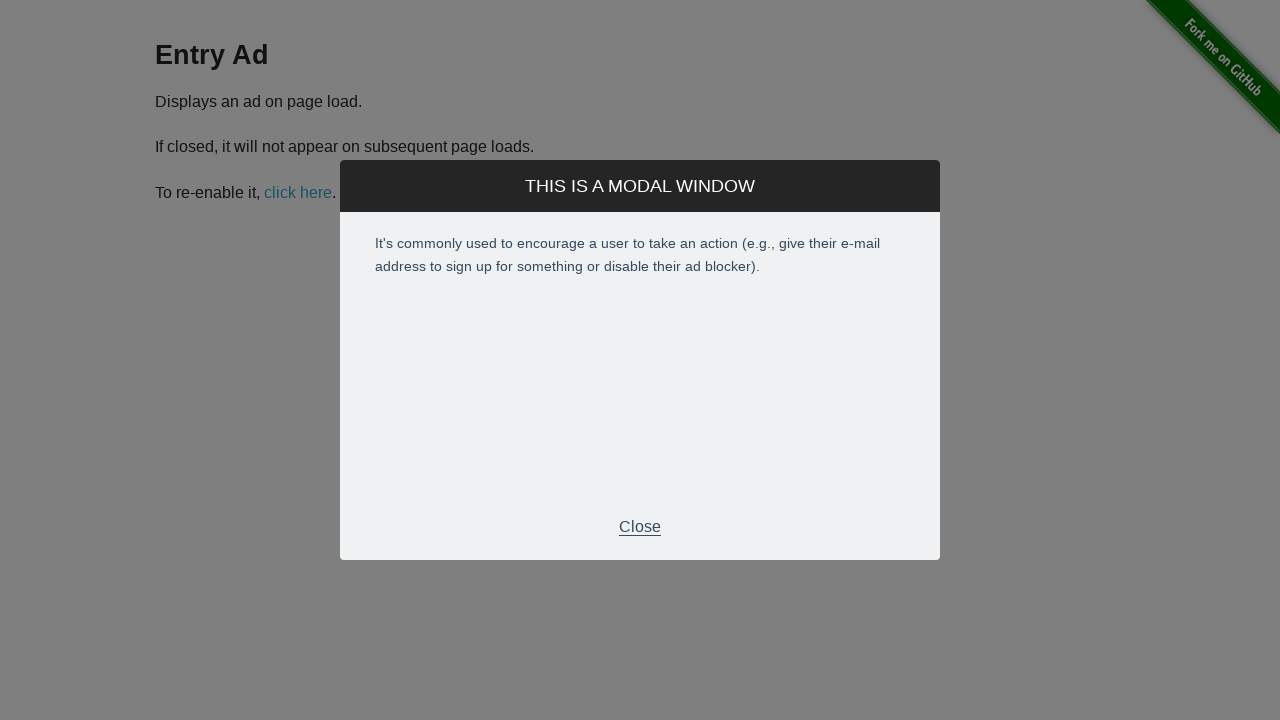

Entry ad modal appeared and modal footer loaded
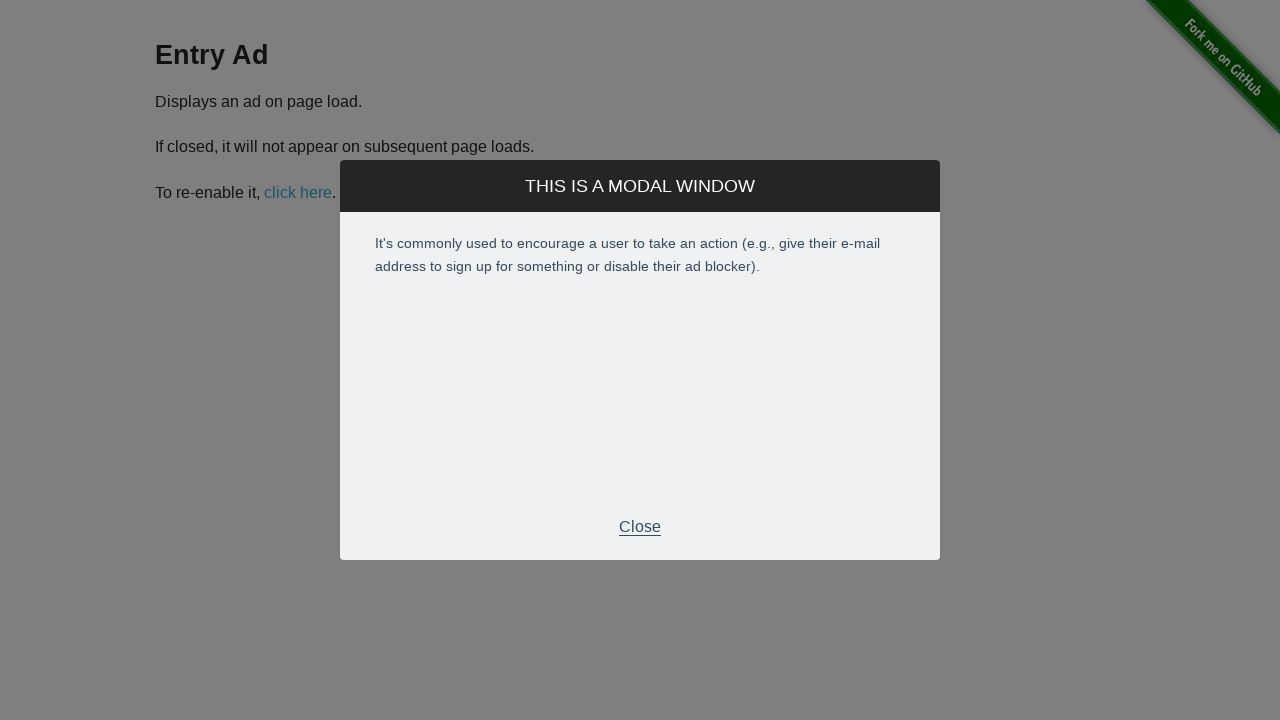

Clicked close button in modal footer to dismiss the modal at (640, 527) on .modal-footer
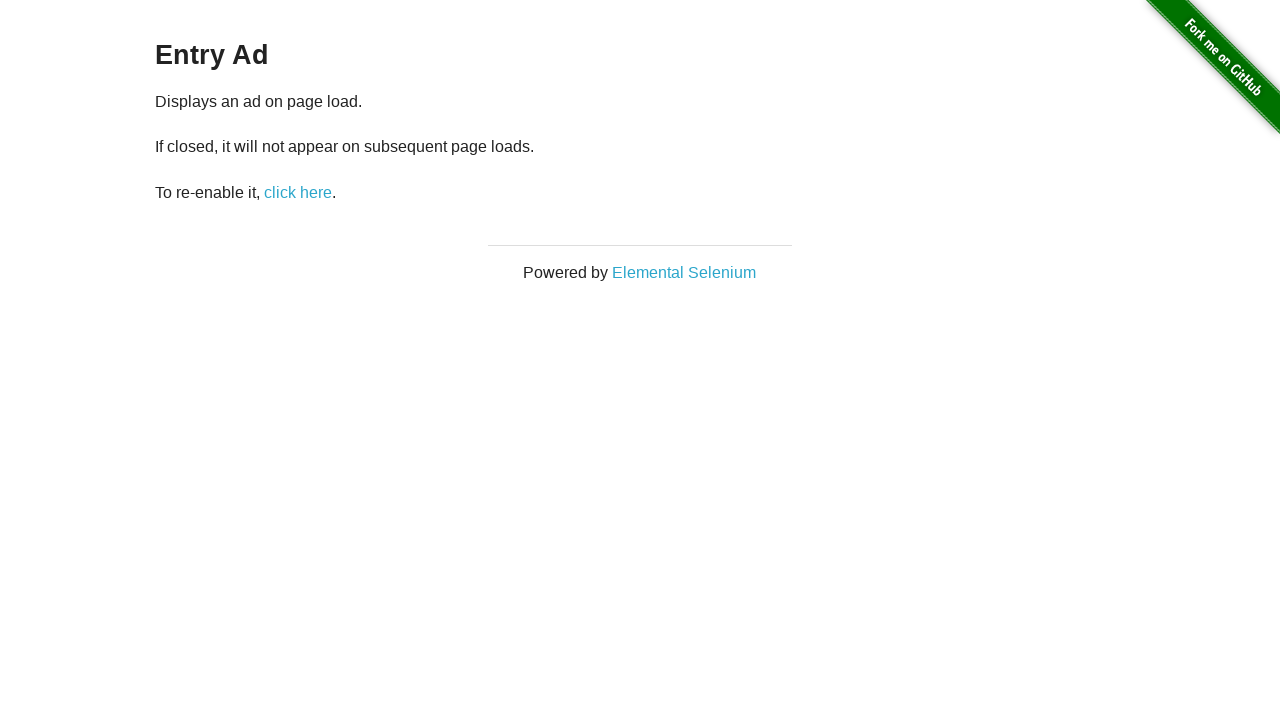

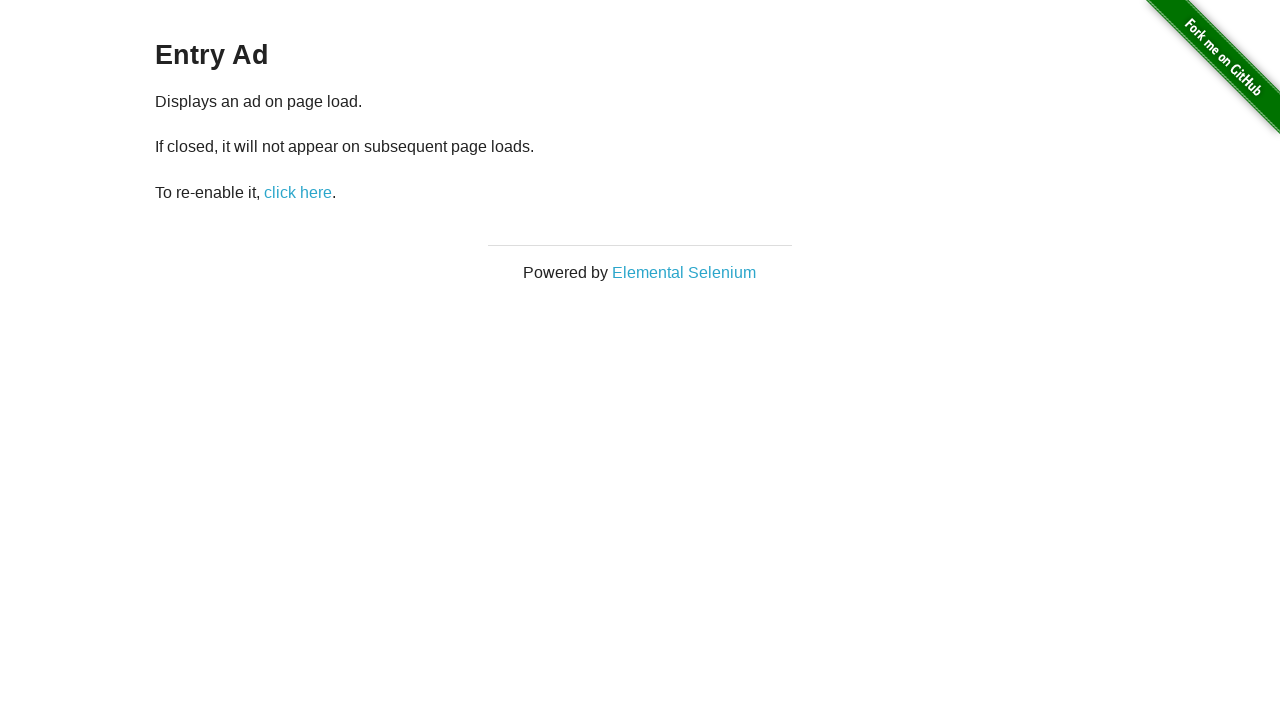